Completes a multi-step puzzle challenge by solving the Riddle of Stone, using the revealed password for the Riddle of Secrets, determining which merchant is richer, and submitting all answers to verify trial completion.

Starting URL: https://techstepacademy.com/trial-of-the-stones

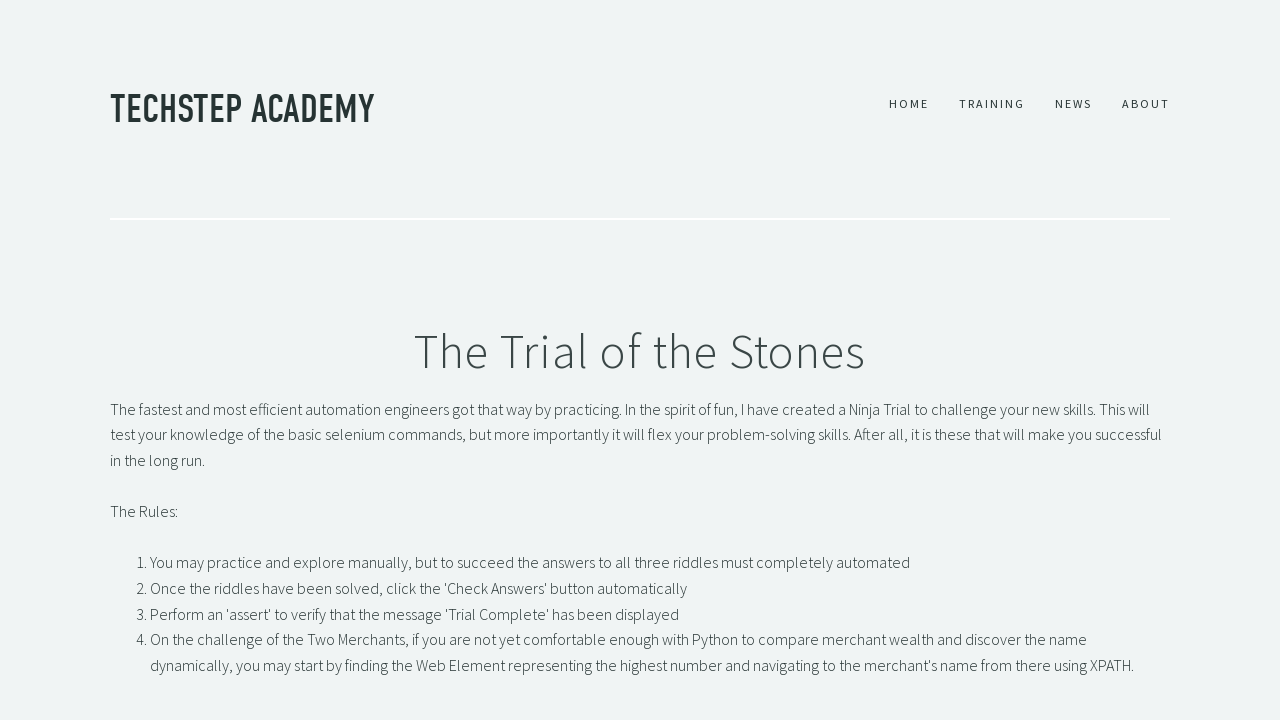

Filled Riddle of Stone input with 'rock' on input#r1Input
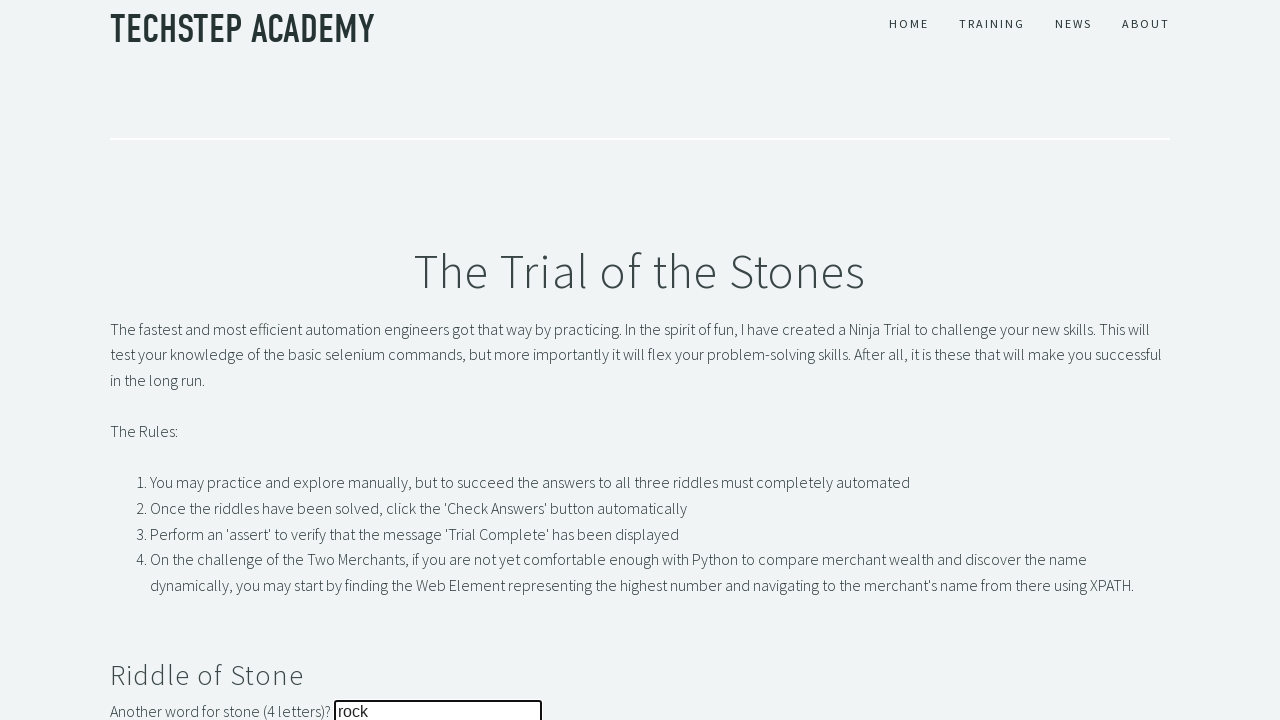

Clicked Riddle of Stone submit button at (145, 360) on button#r1Btn
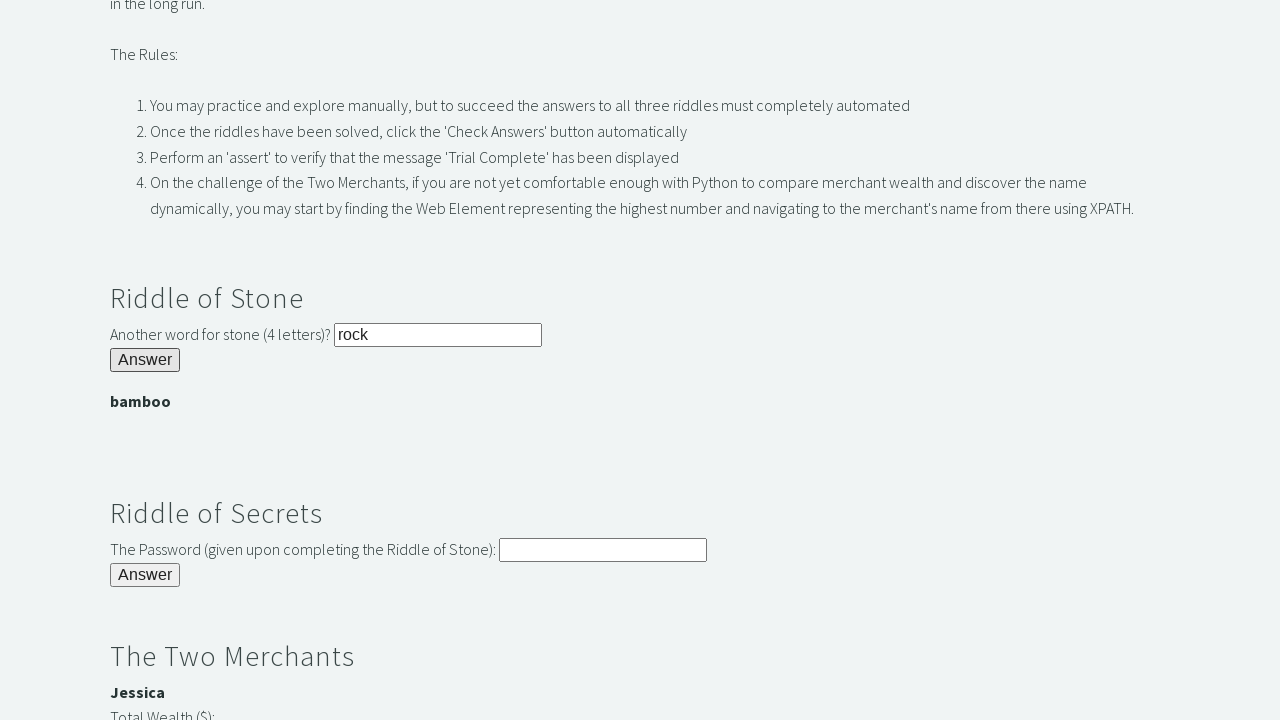

Password banner appeared after solving Riddle of Stone
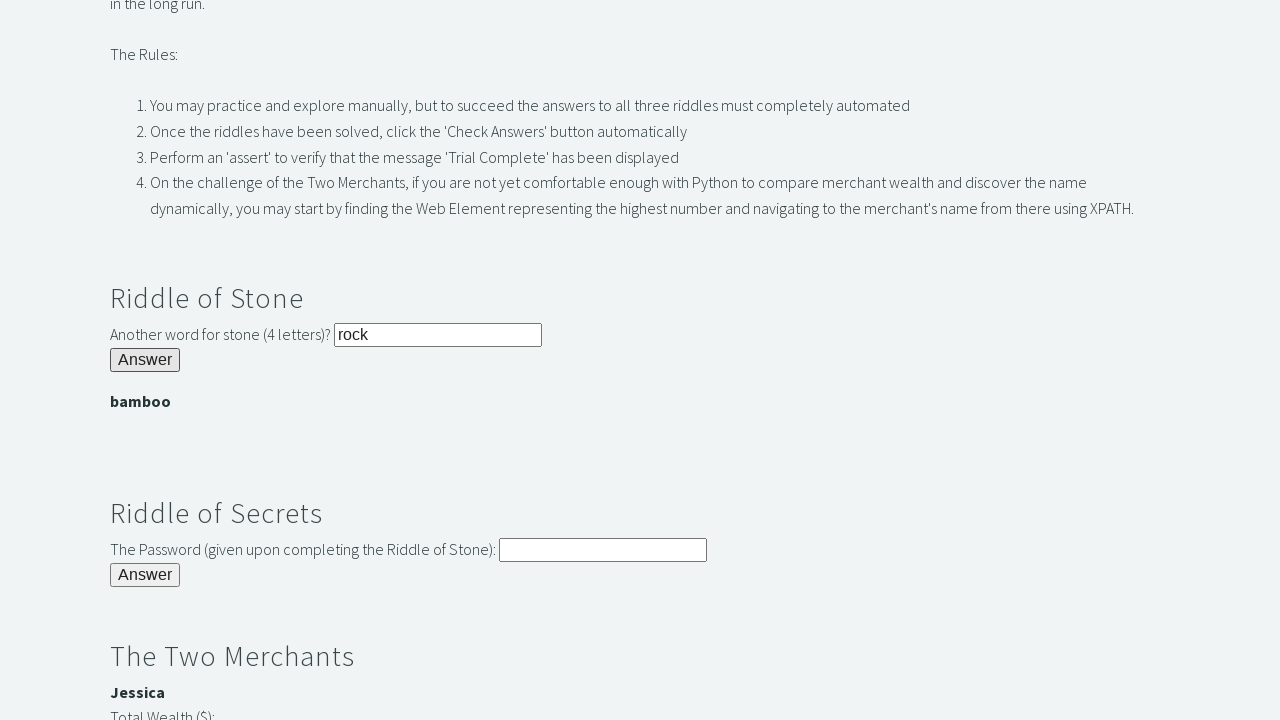

Retrieved password from banner
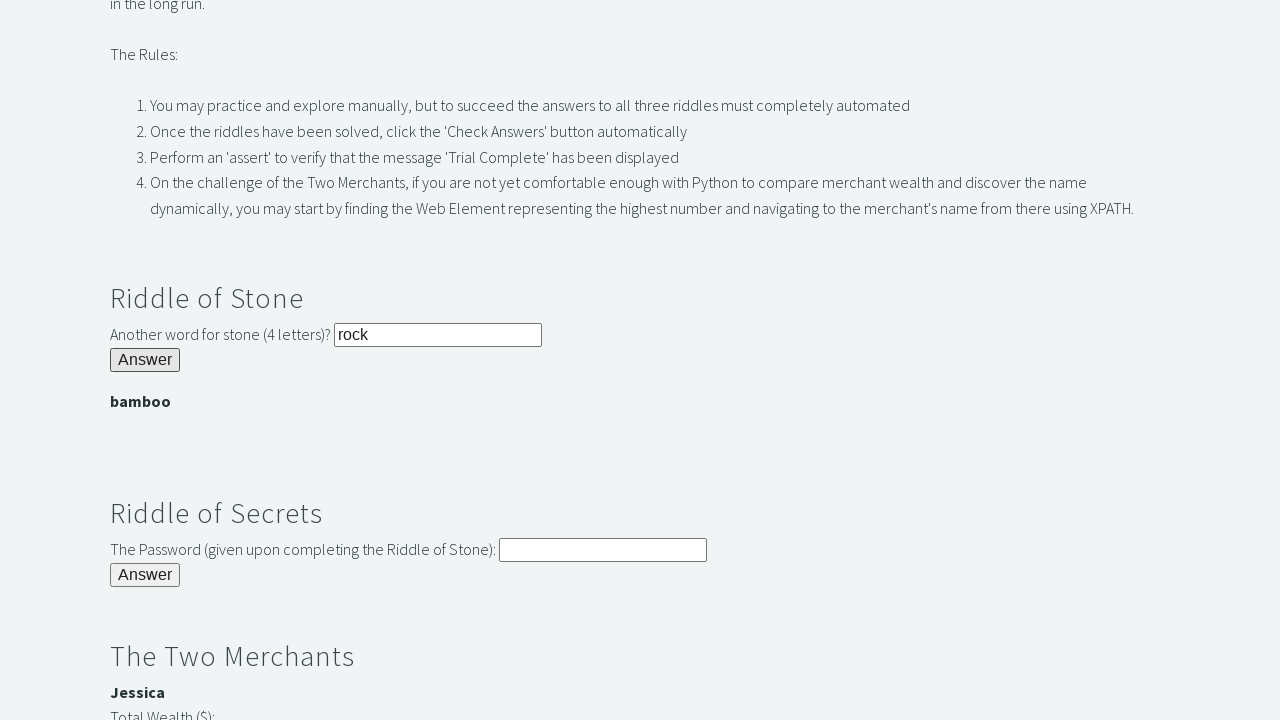

Filled Riddle of Secrets input with the revealed password on input#r2Input
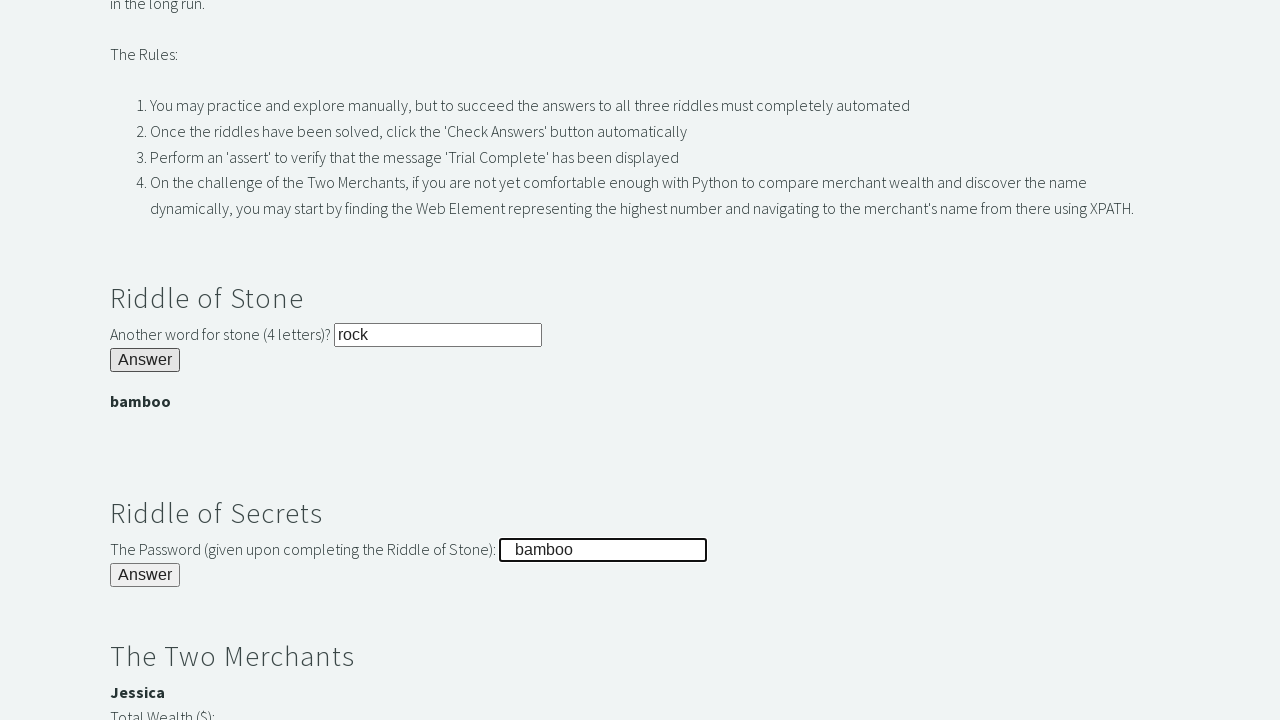

Clicked Riddle of Secrets submit button at (145, 575) on button#r2Butn
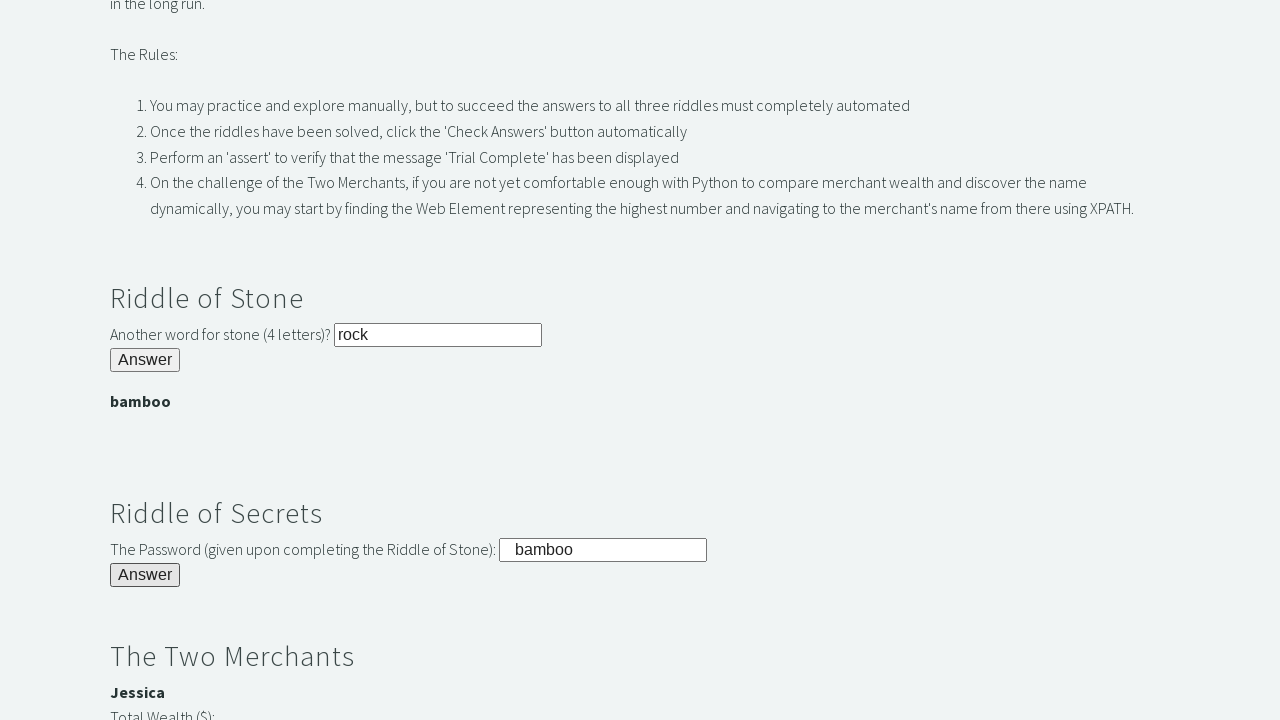

Retrieved Jessica's wealth value
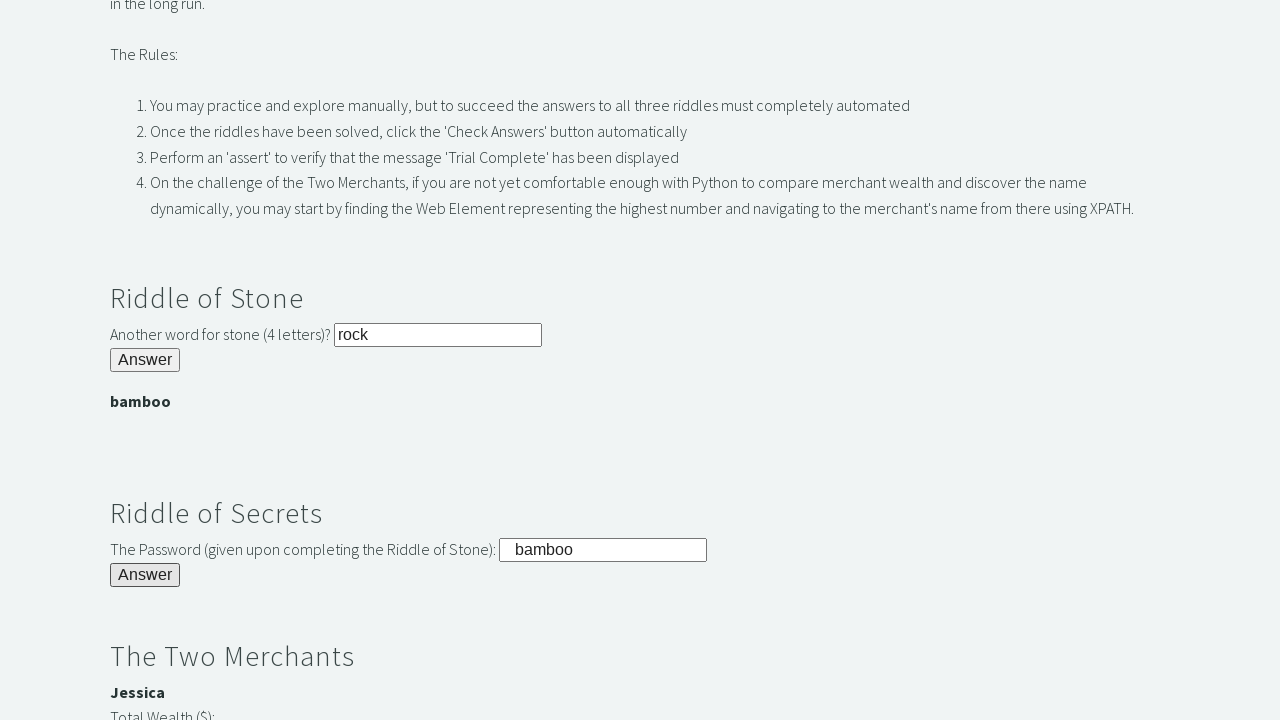

Retrieved Bernard's wealth value
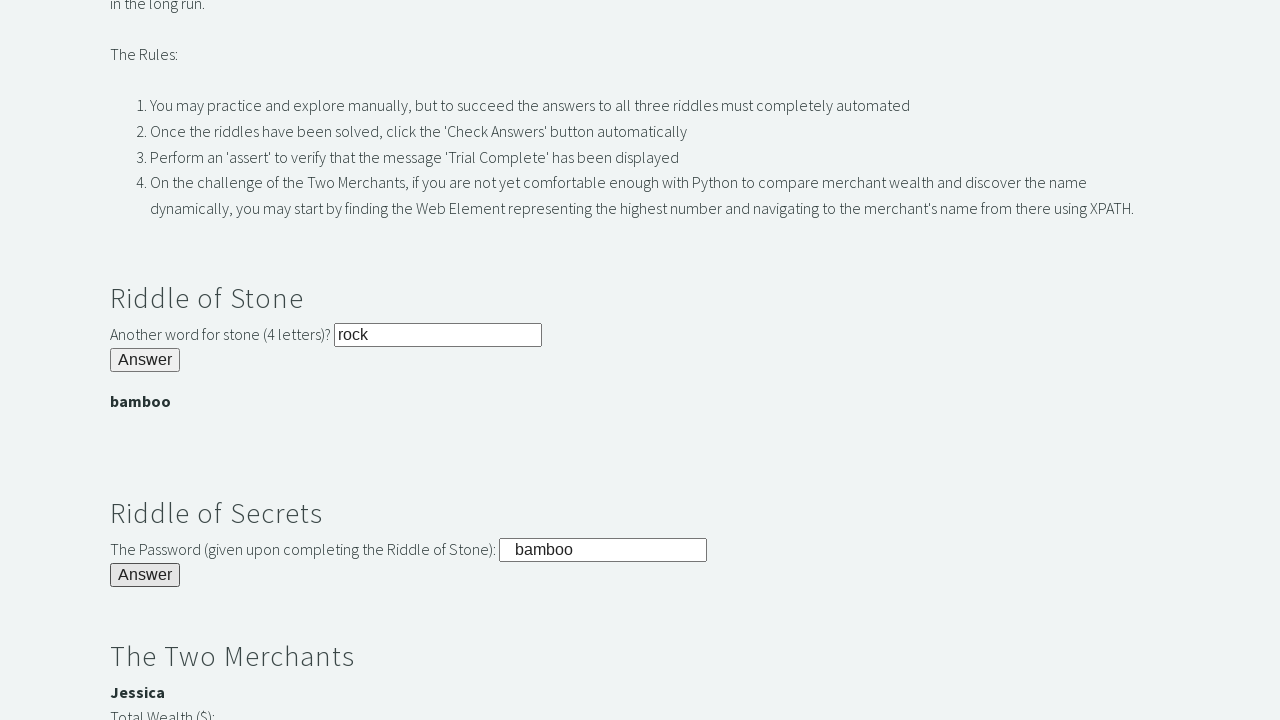

Determined Jessica is richer and filled merchant input on input#r3Input
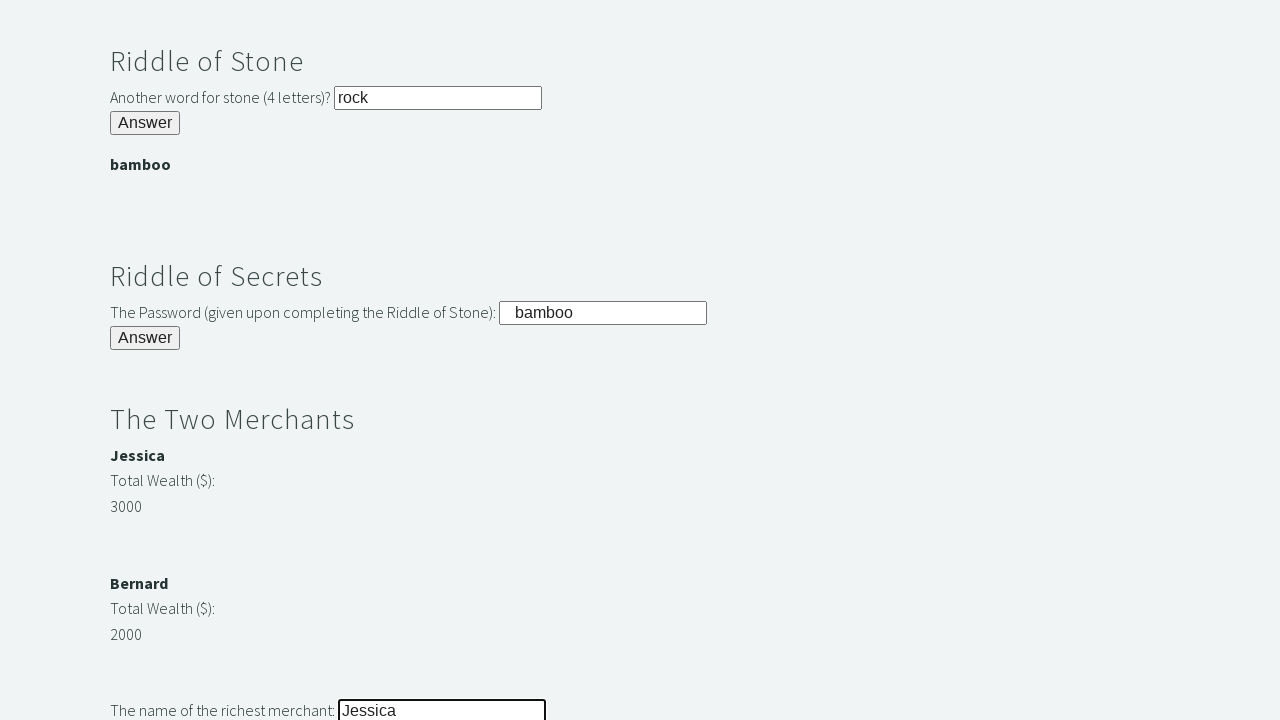

Clicked merchant answer submit button at (145, 360) on button#r3Butn
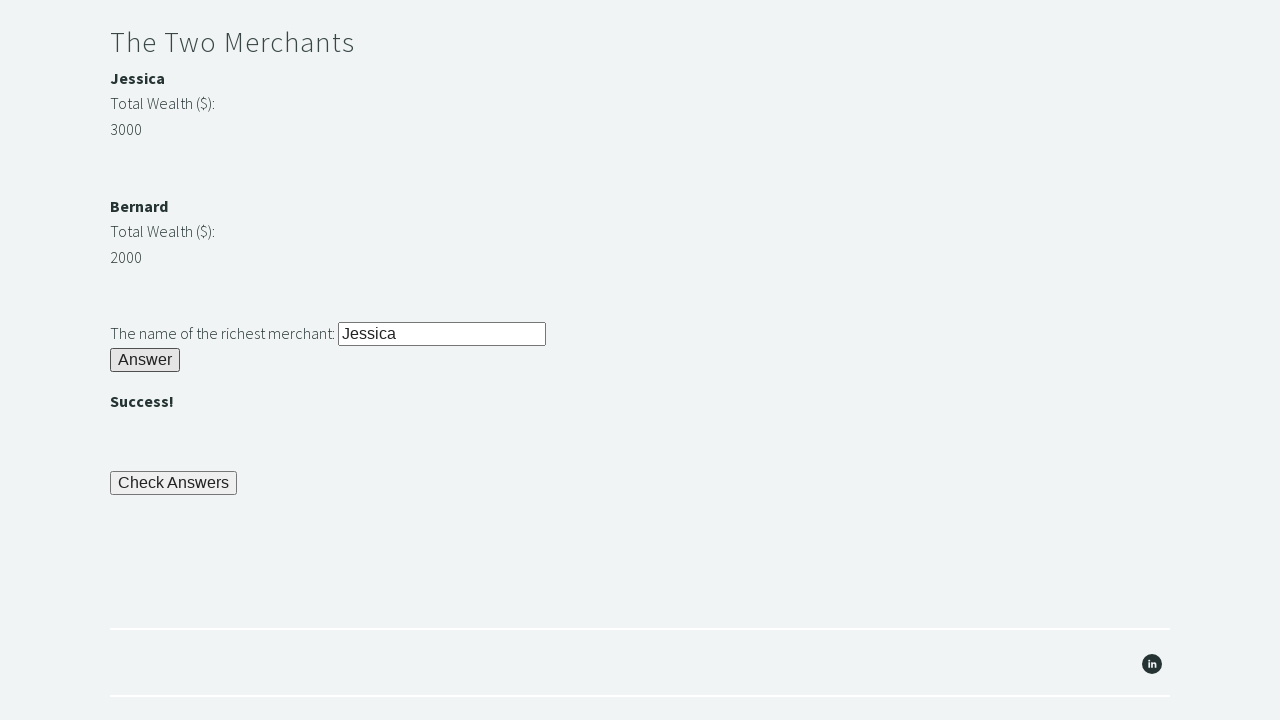

Clicked check answers button at (174, 483) on button#checkButn
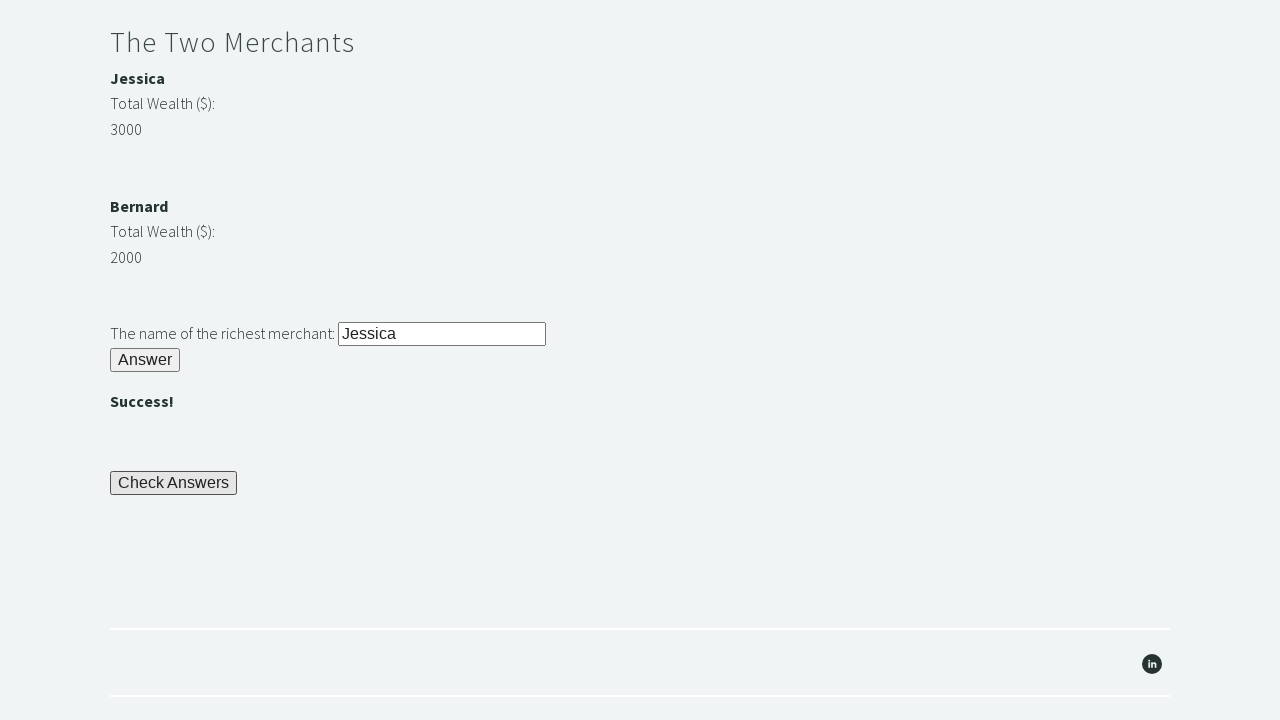

Trial completion message appeared
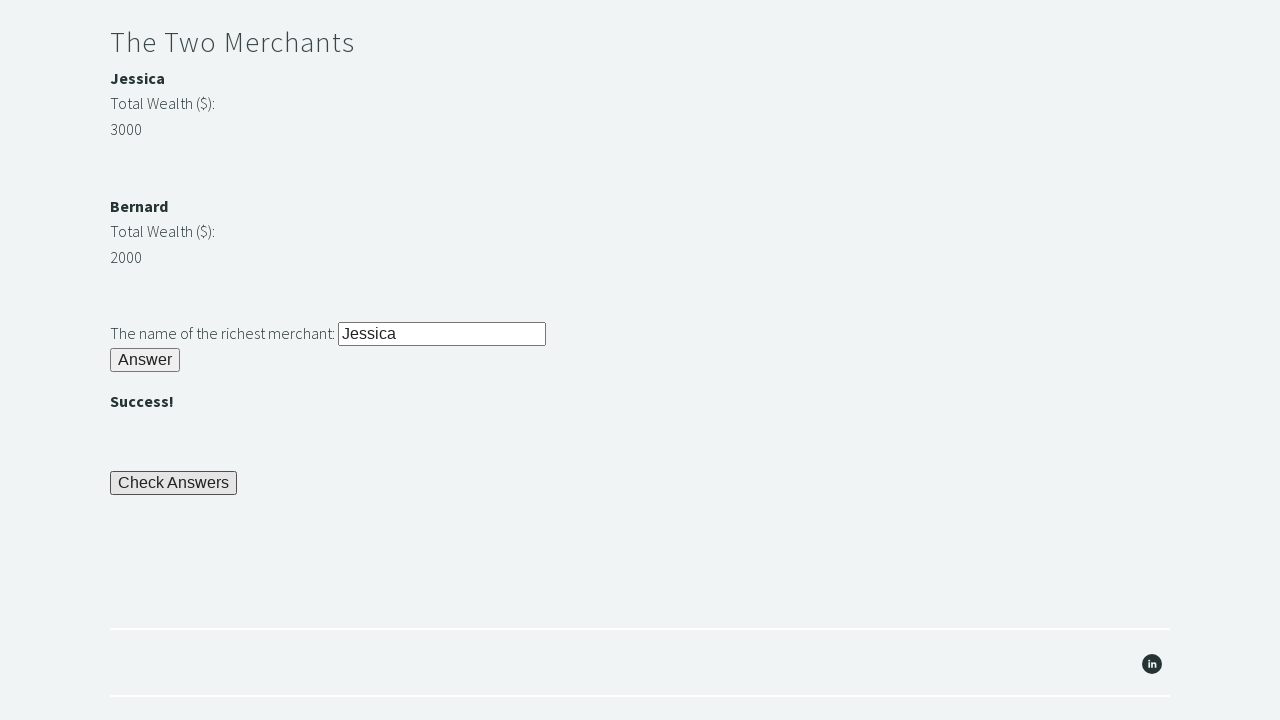

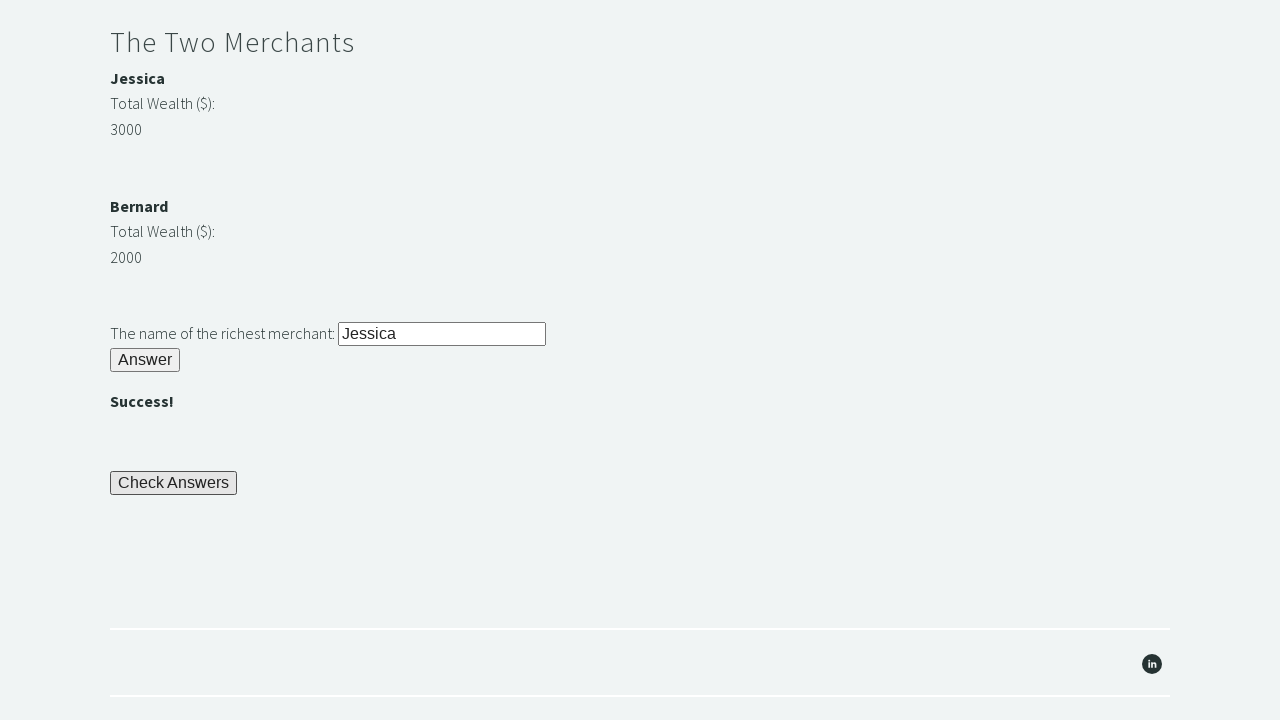